Tests interaction with shadow DOM elements by navigating to a shadow DOM demo page and setting a value in a text field inside a closed shadow root using JavaScript evaluation.

Starting URL: https://letcode.in/shadow

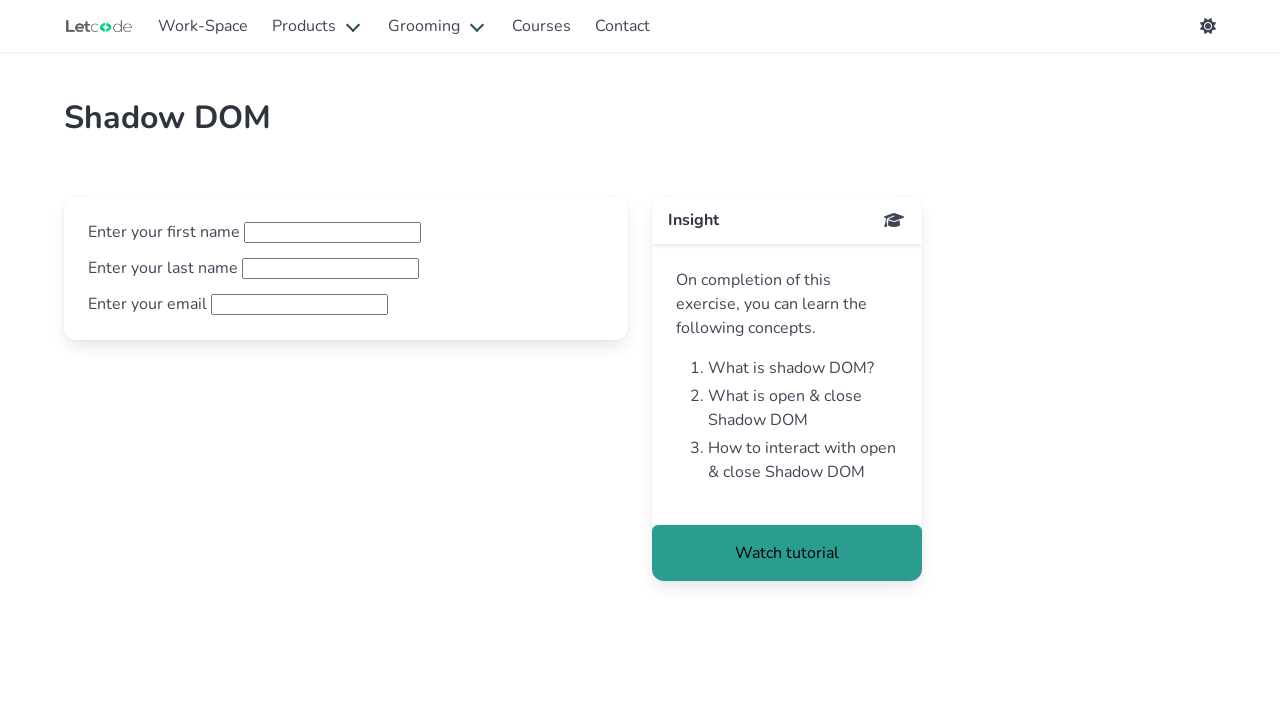

Waited for shadow DOM component 'my-web-component' to be present
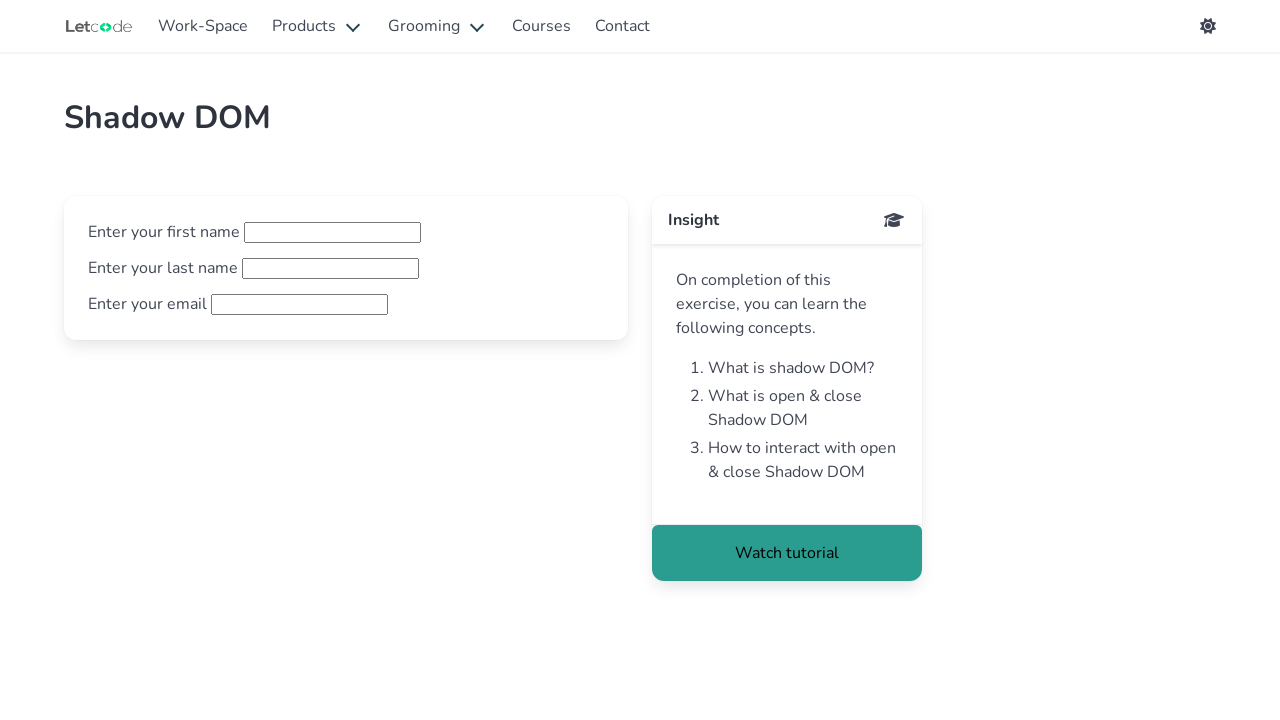

Set value 'Sivashankar' in shadow DOM text field '#lname' using JavaScript evaluation
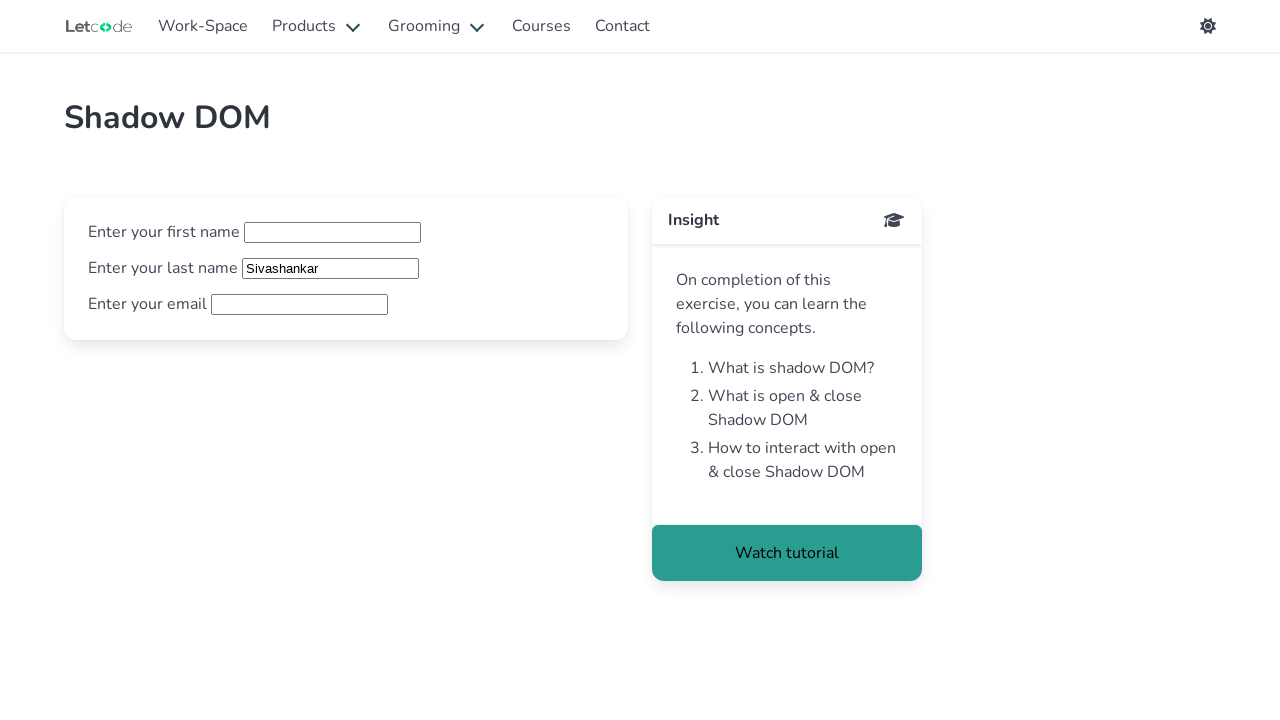

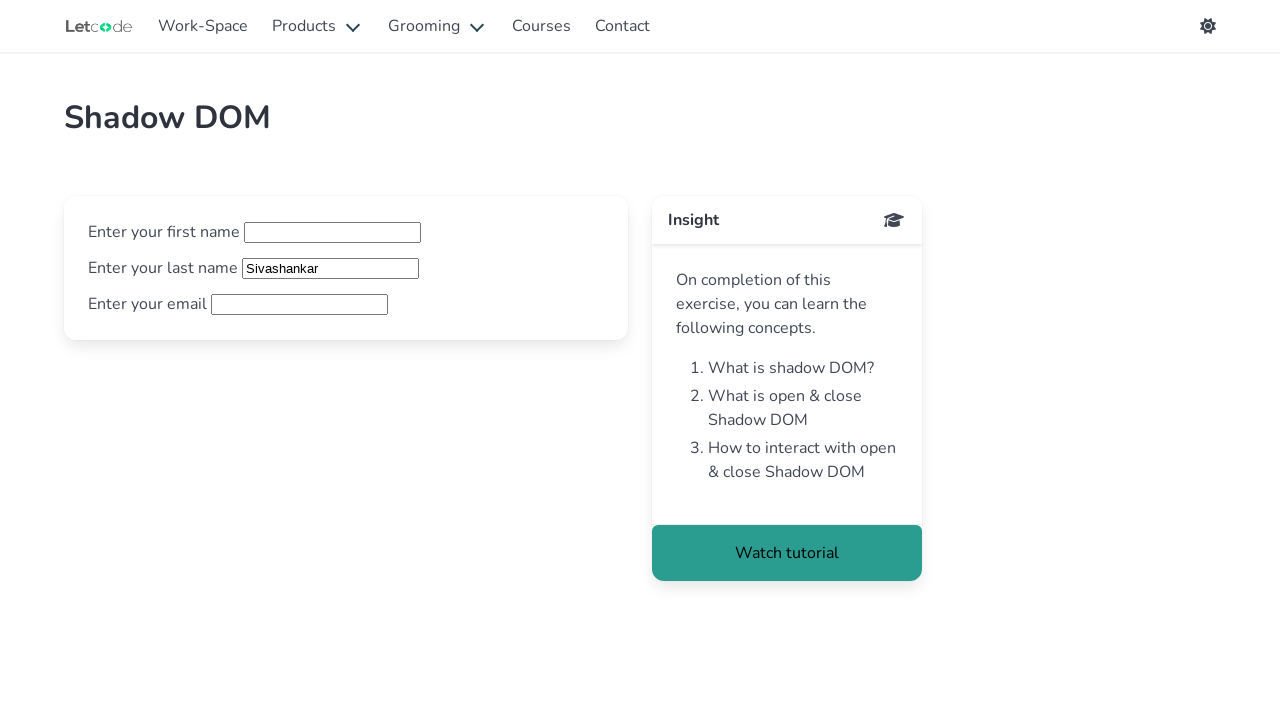